Tests hover functionality by moving mouse over three different images and verifying that corresponding user information is displayed

Starting URL: https://practice.cydeo.com/hovers

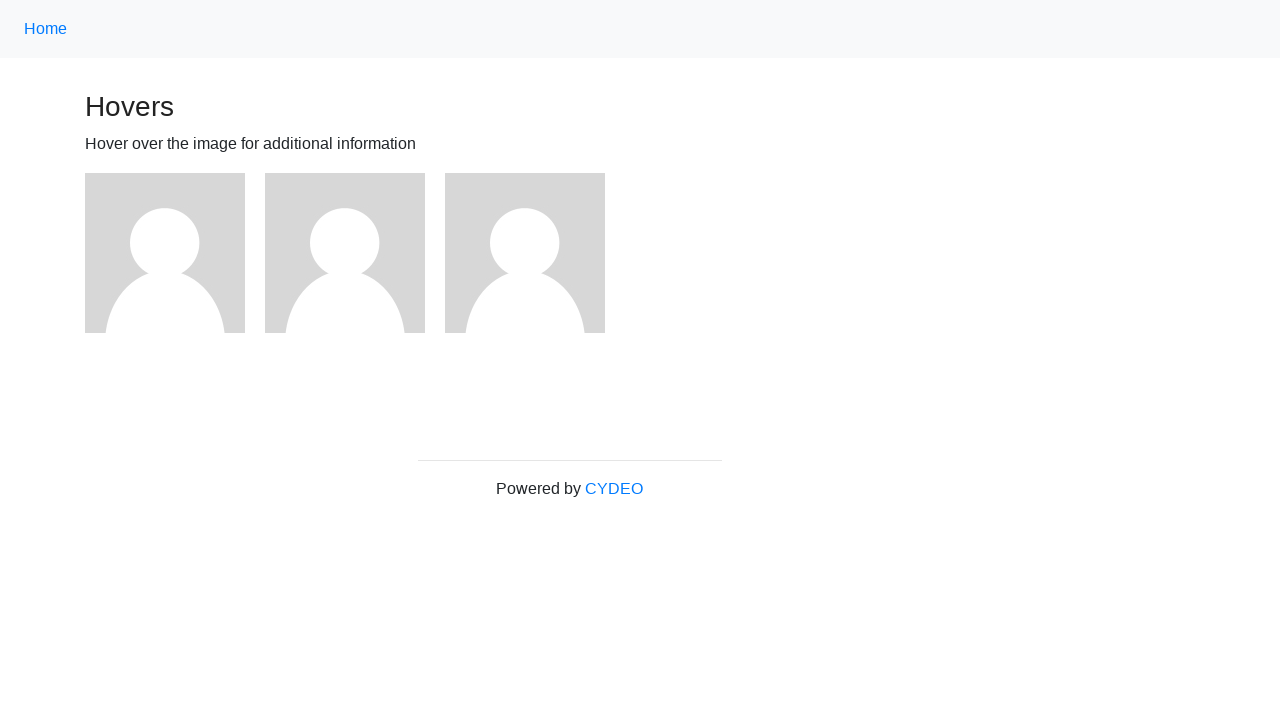

Located first image element
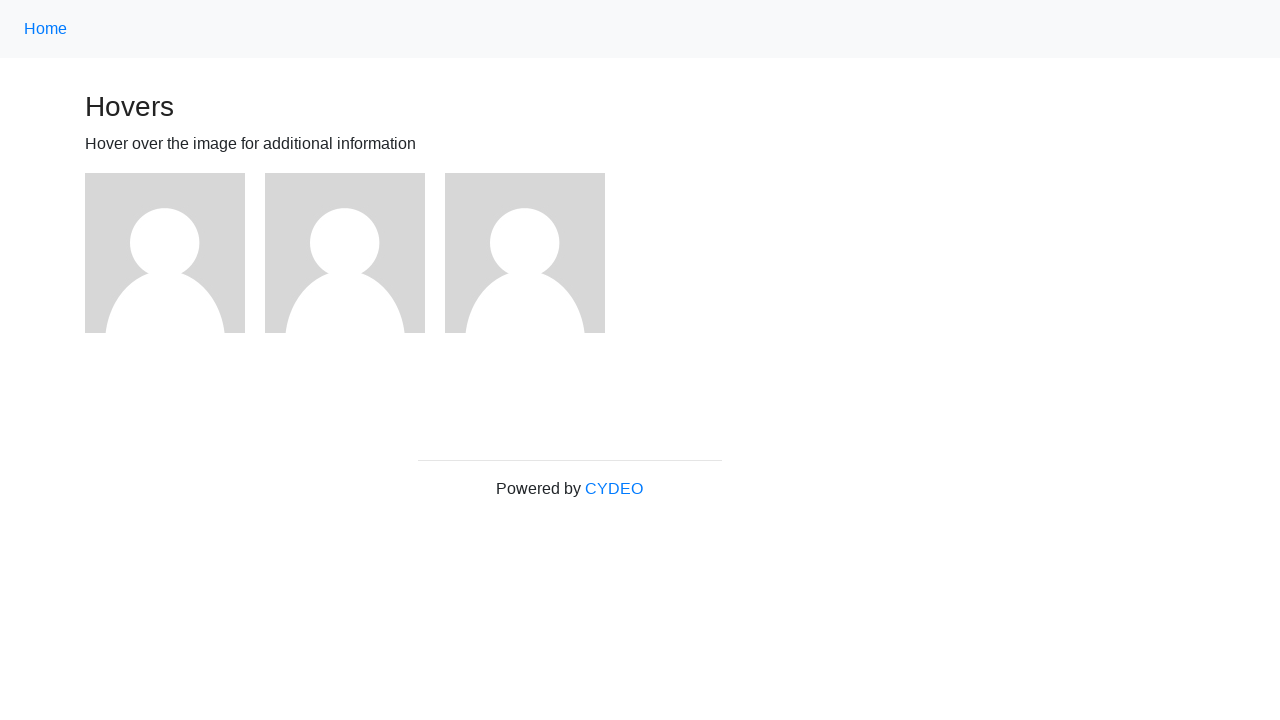

Located second image element
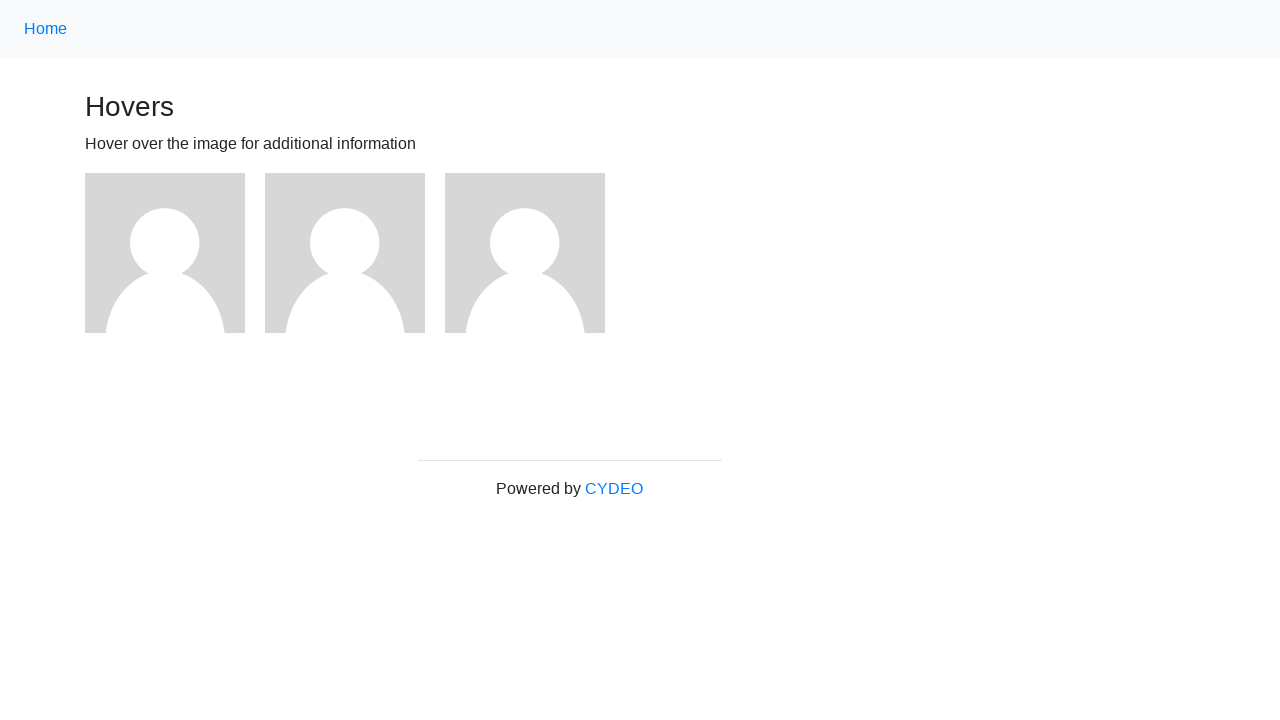

Located third image element
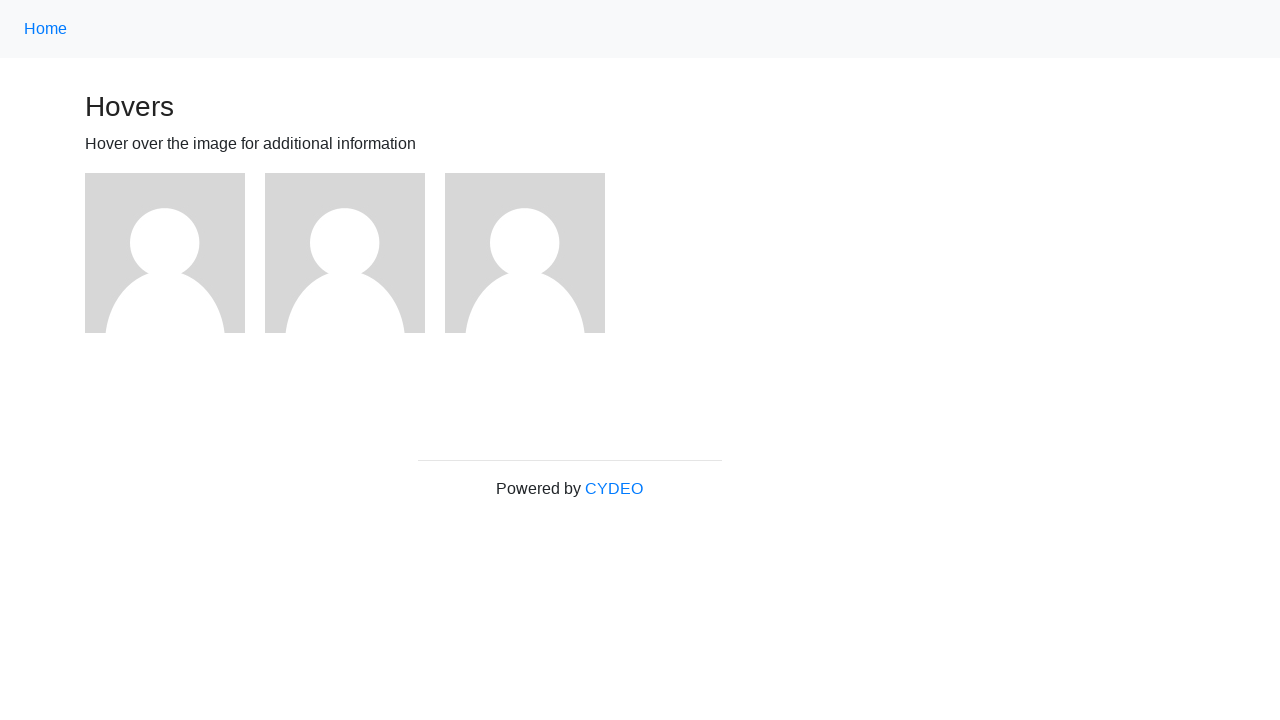

Hovered over first image at (165, 253) on (//img)[1]
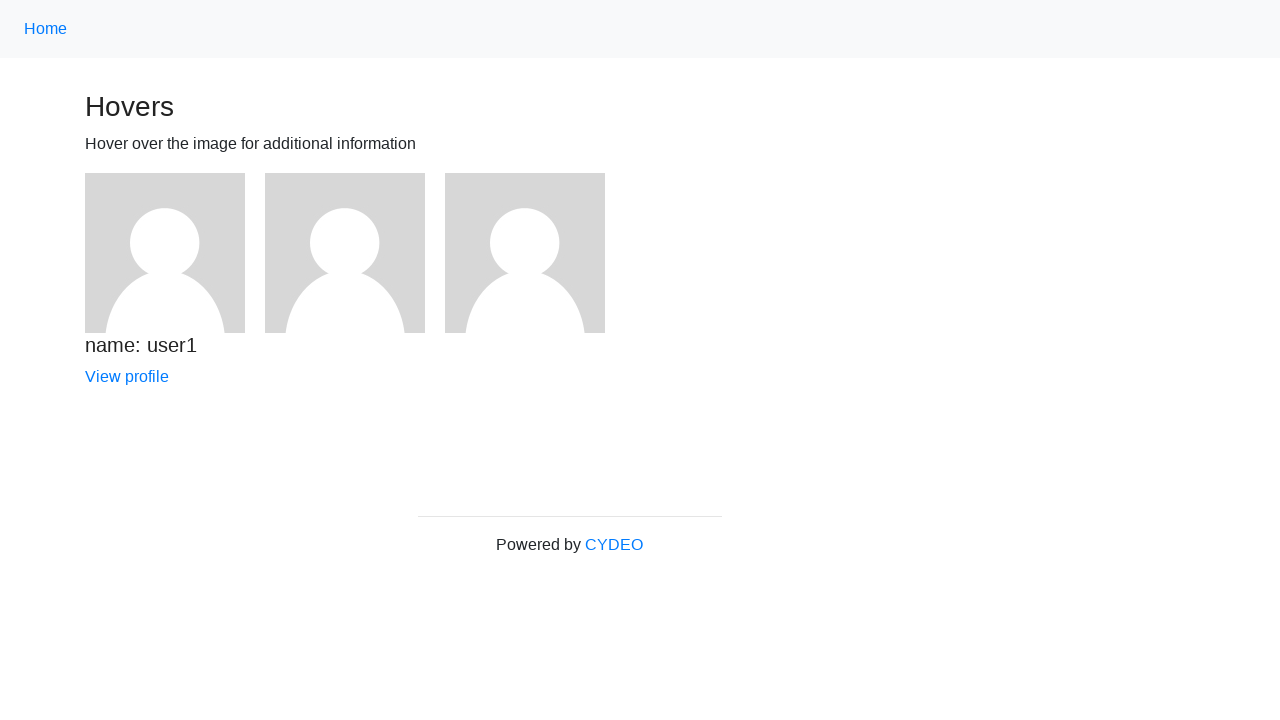

Verified user1 information displayed after hover
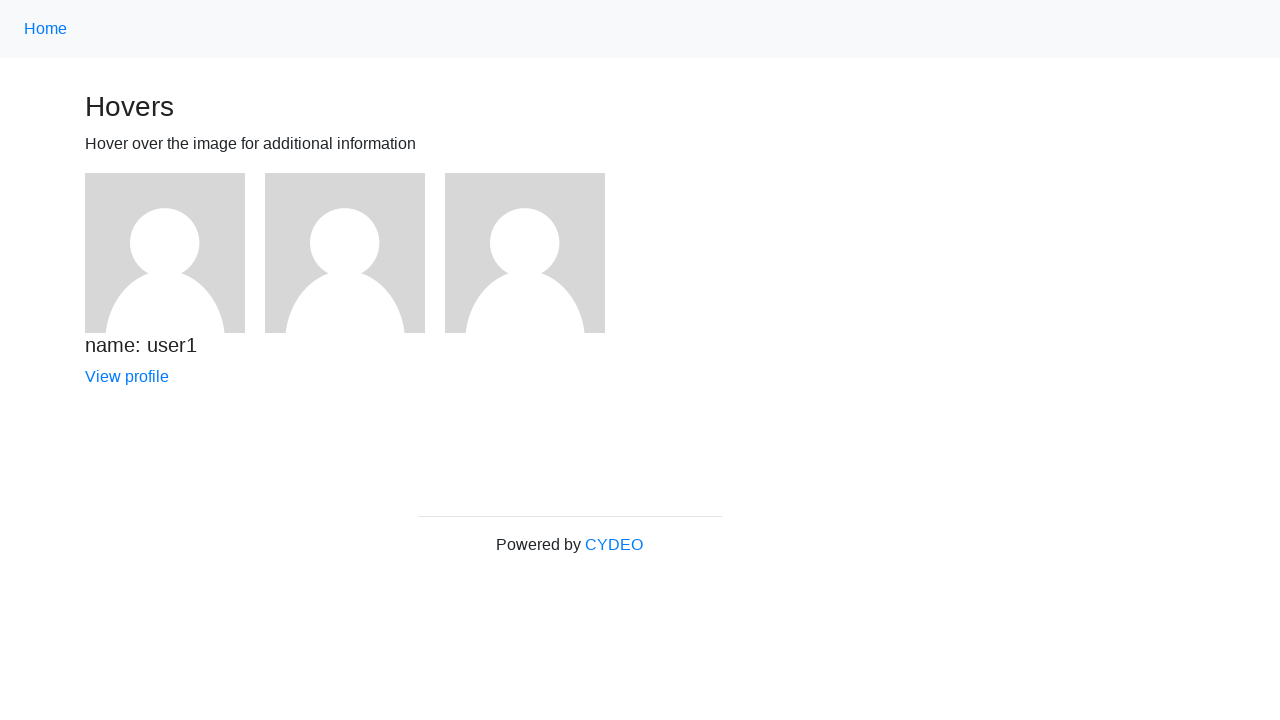

Hovered over second image at (345, 253) on (//img)[2]
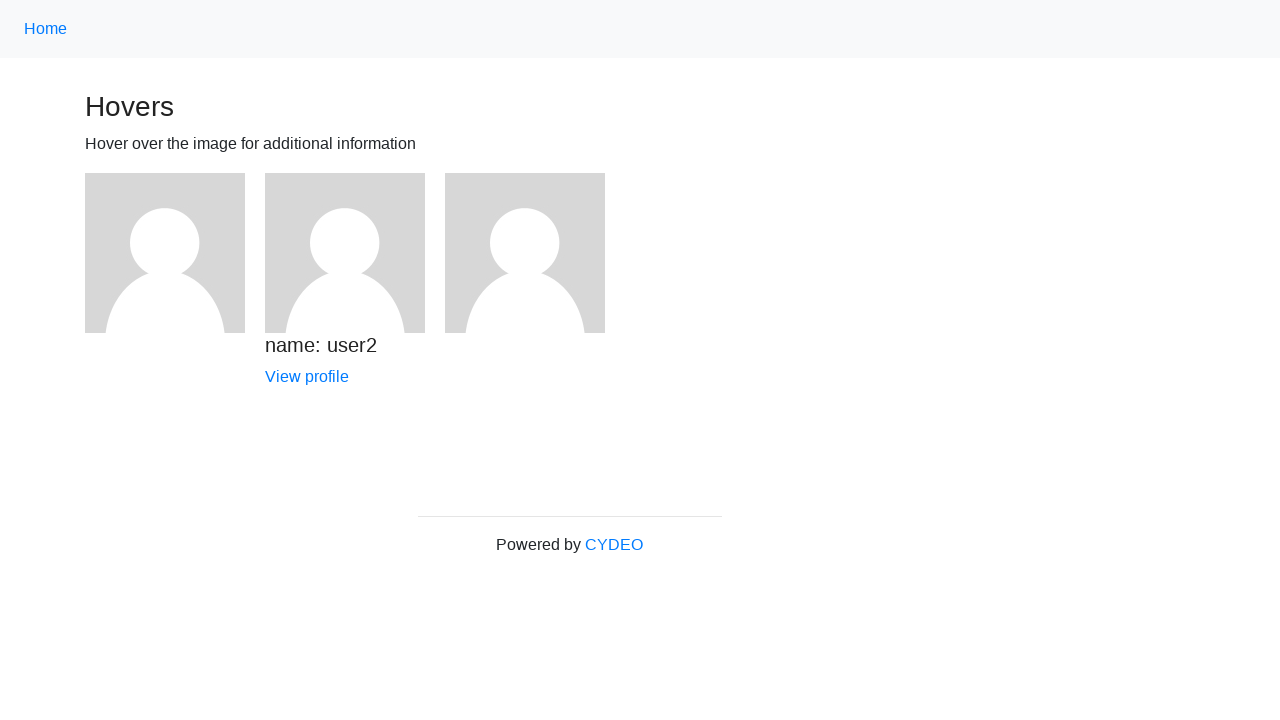

Verified user2 information displayed after hover
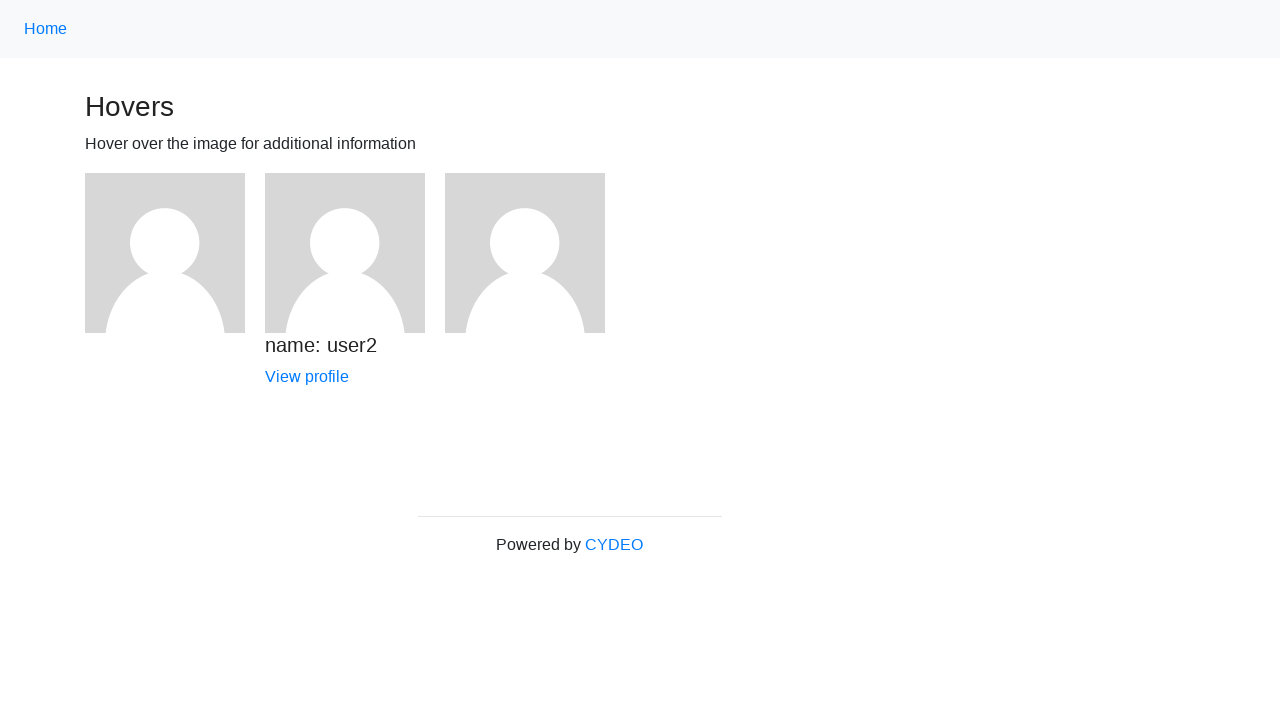

Hovered over third image at (525, 253) on (//img)[3]
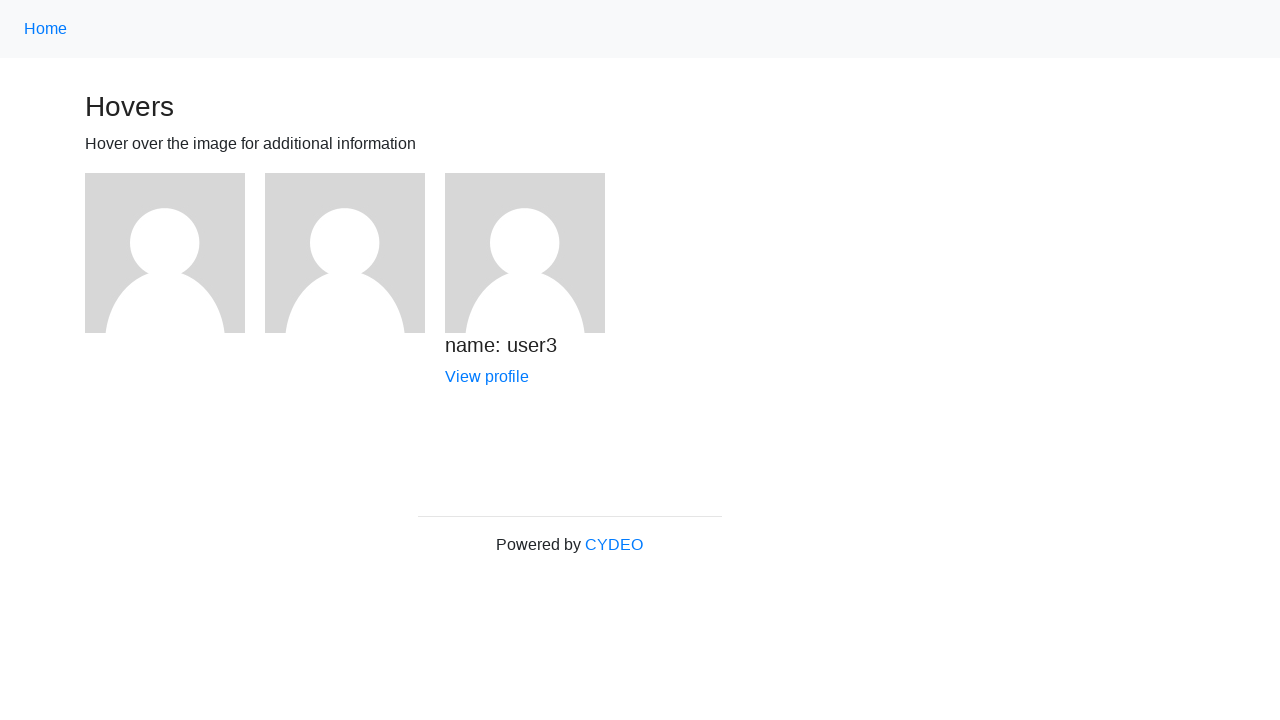

Verified user3 information displayed after hover
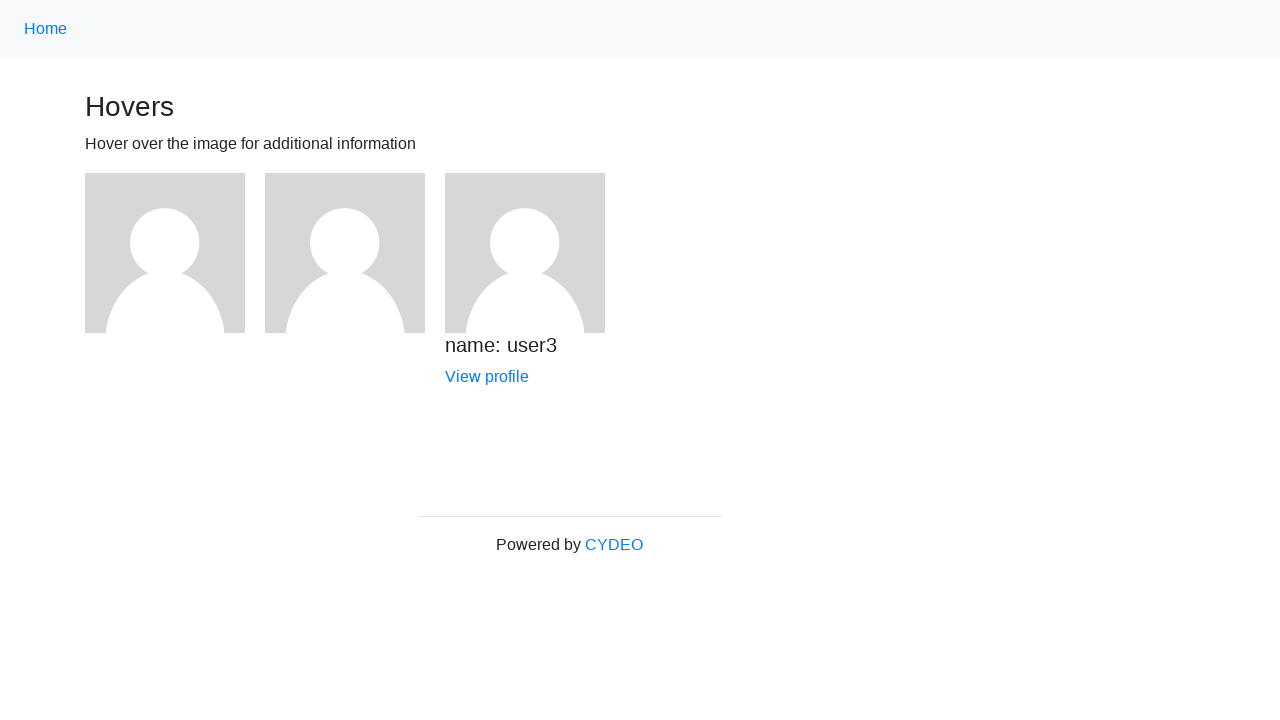

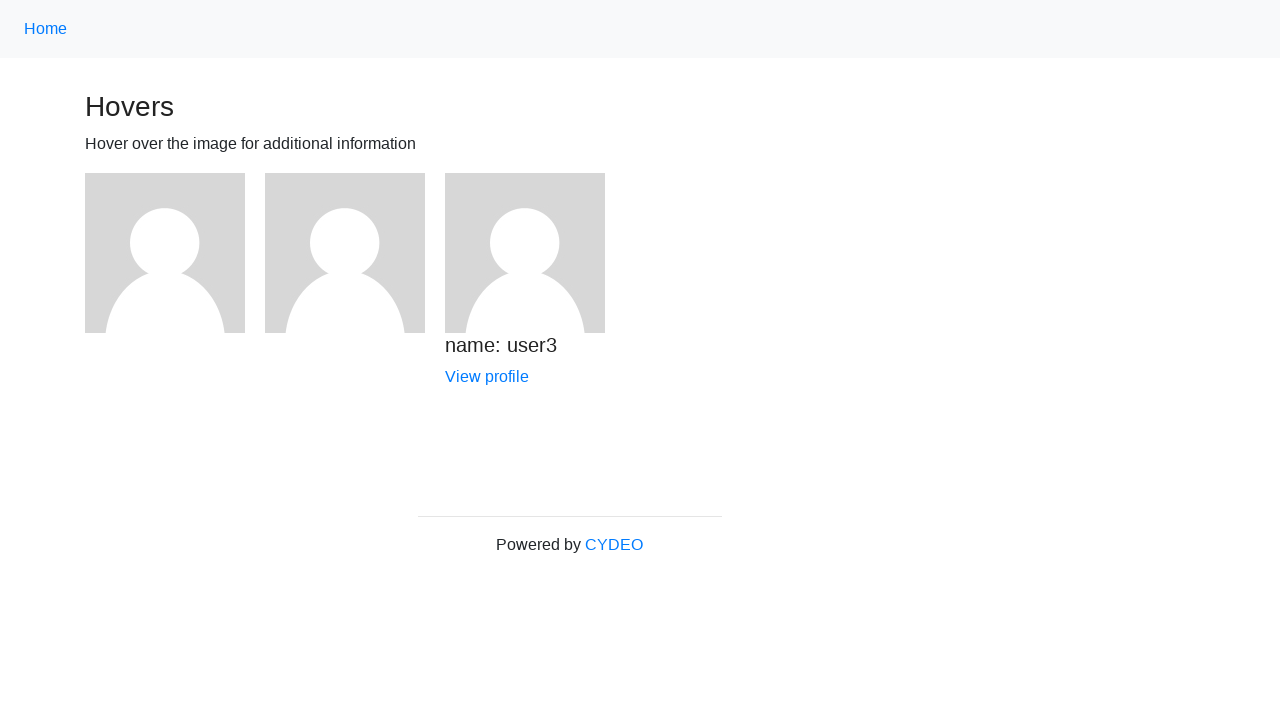